Tests product search functionality on GreenKart by searching for a product on the landing page, then opening the Top Deals page in a new tab and verifying the same product exists with matching name.

Starting URL: https://rahulshettyacademy.com/seleniumPractise/#/

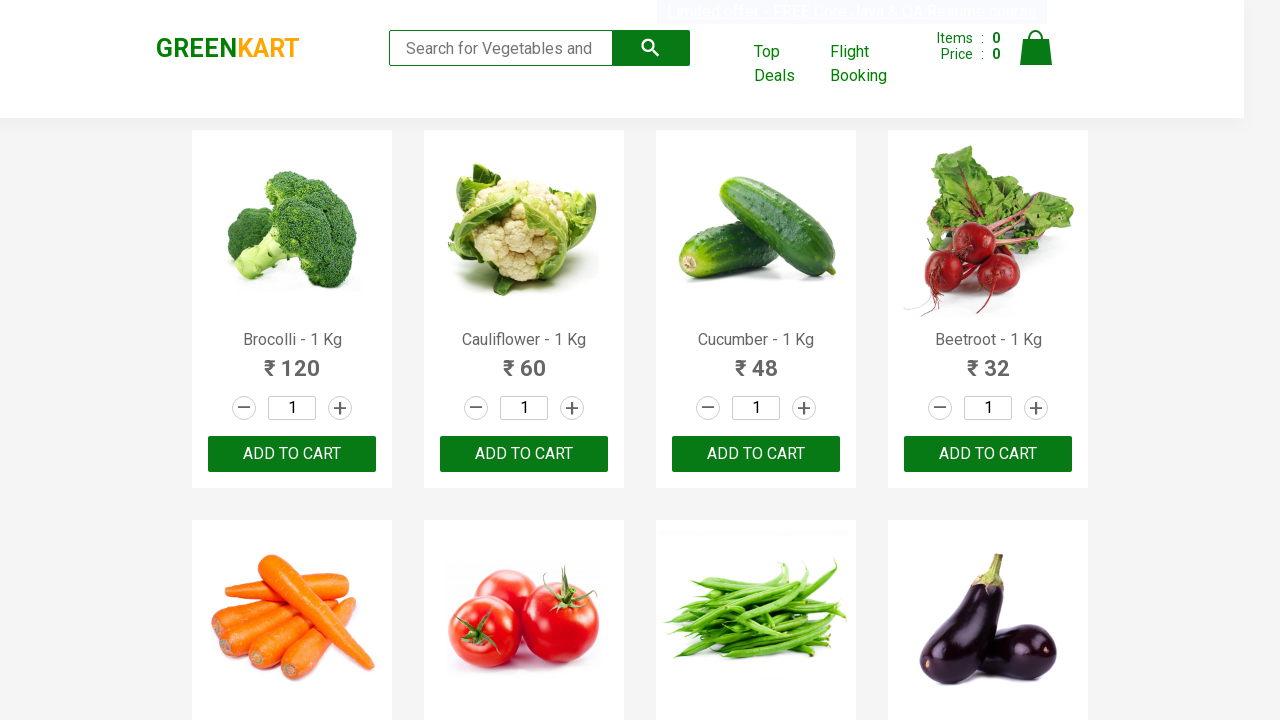

Filled search field with 'Tomato' on input[type='search']
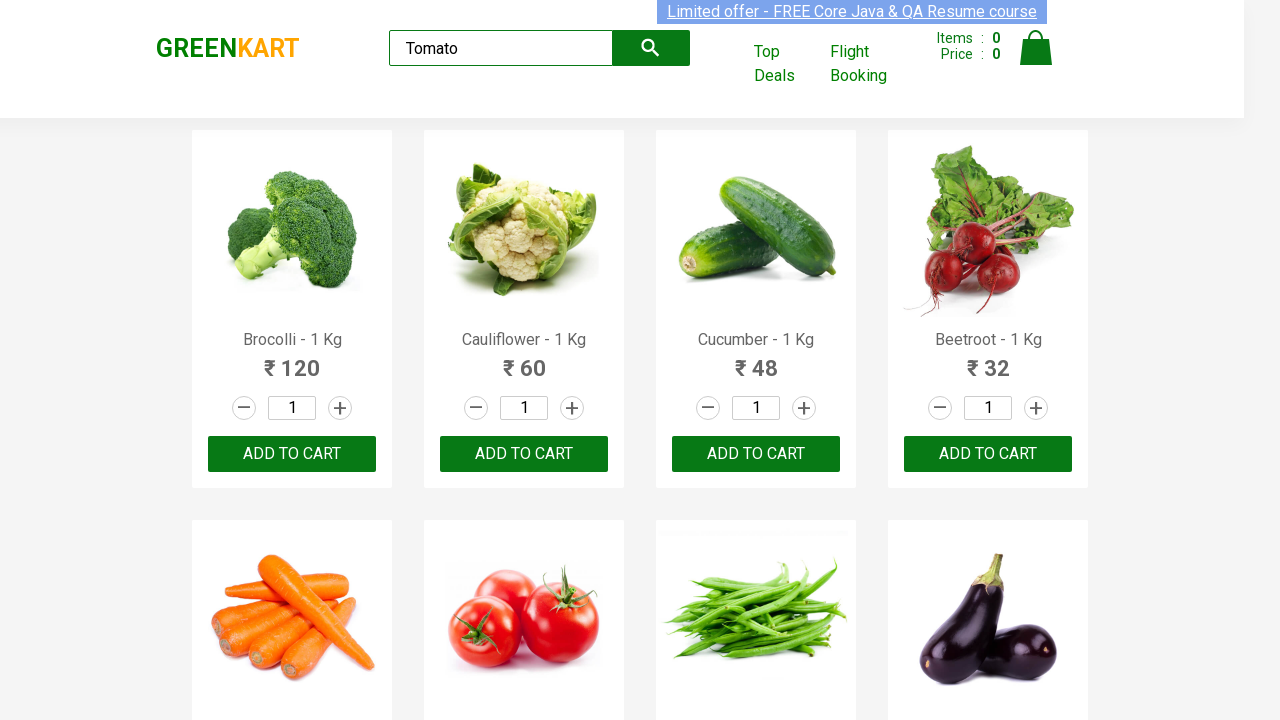

Clicked submit button to search for product at (651, 48) on button[type='submit']
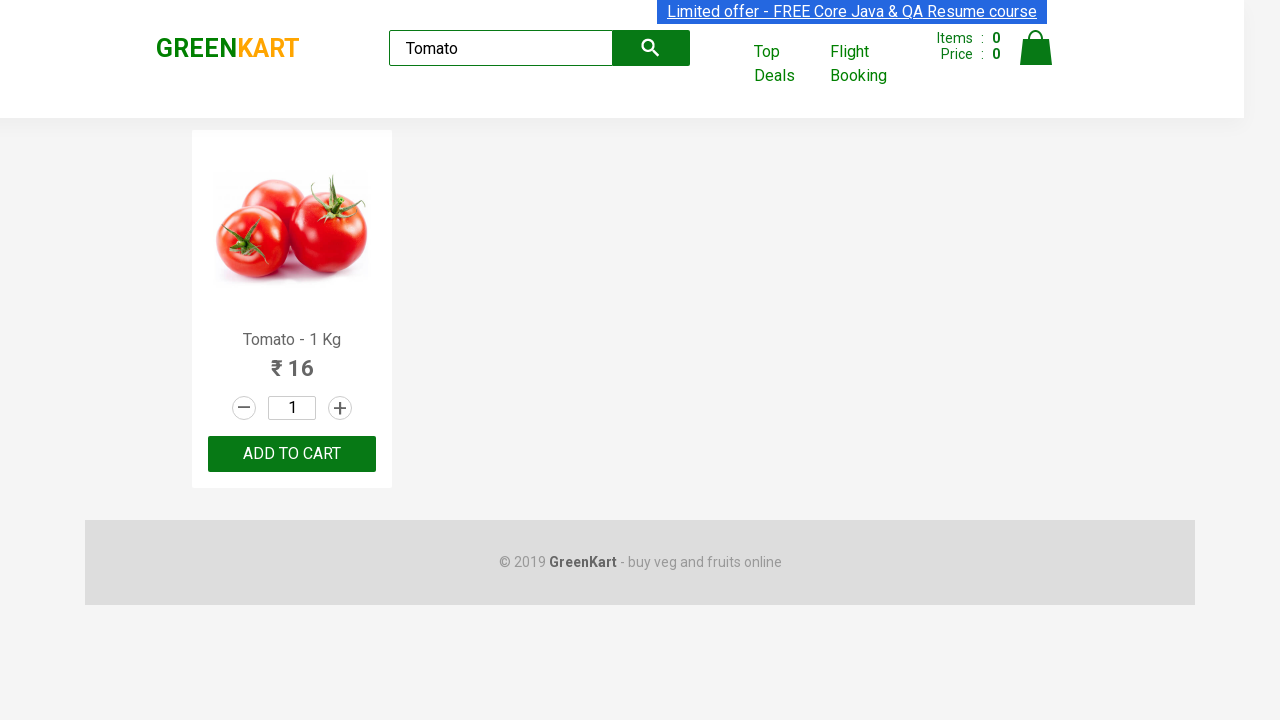

Search results loaded with product names visible
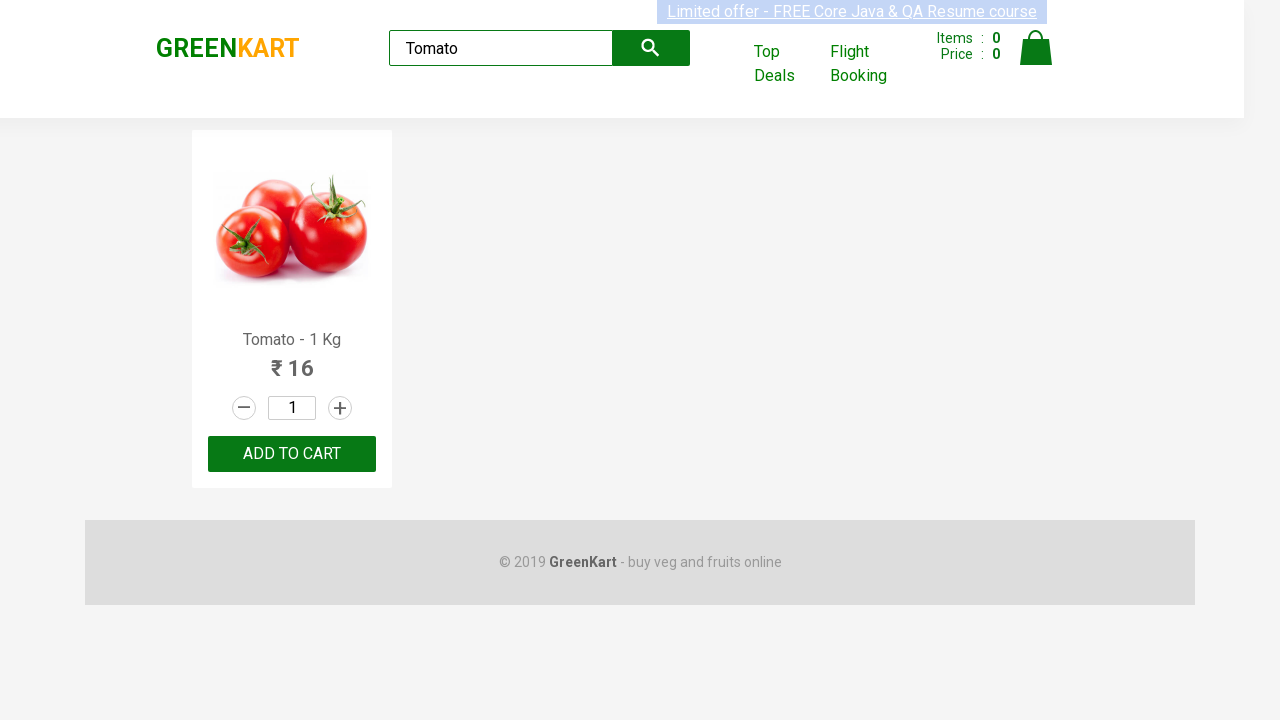

Extracted product name text: Tomato - 1 Kg
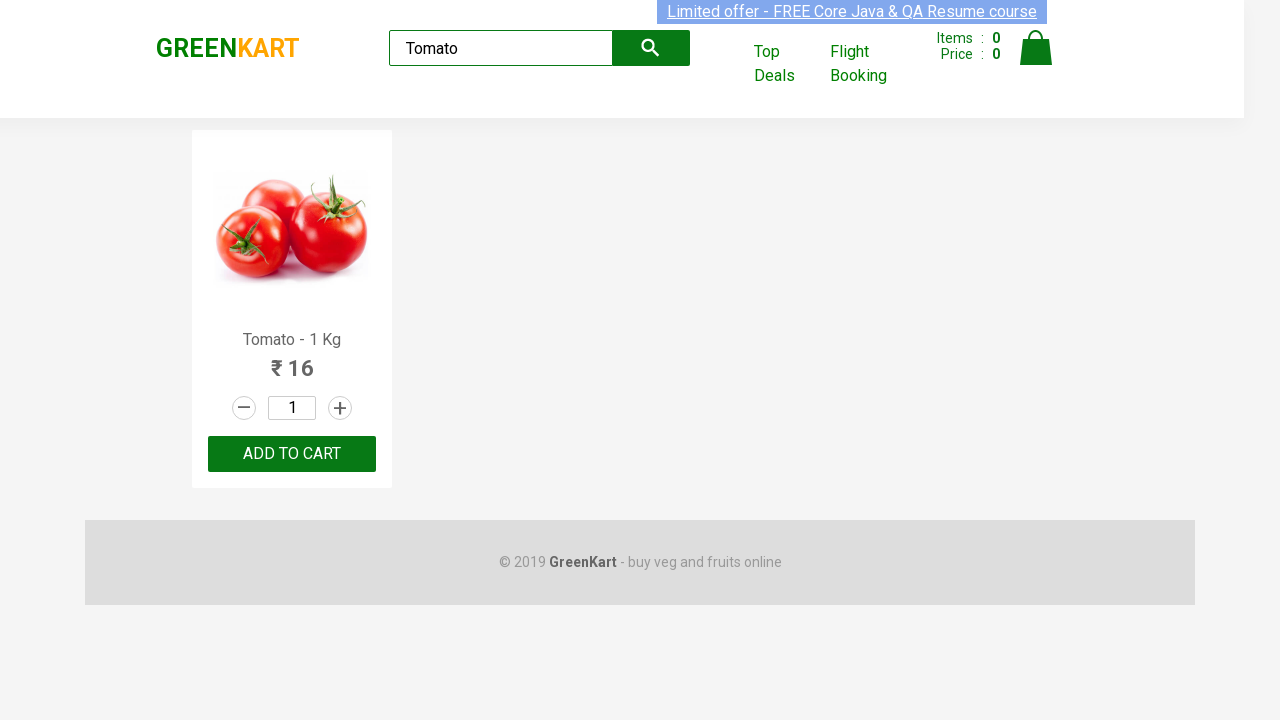

Parsed expected product name: Tomato
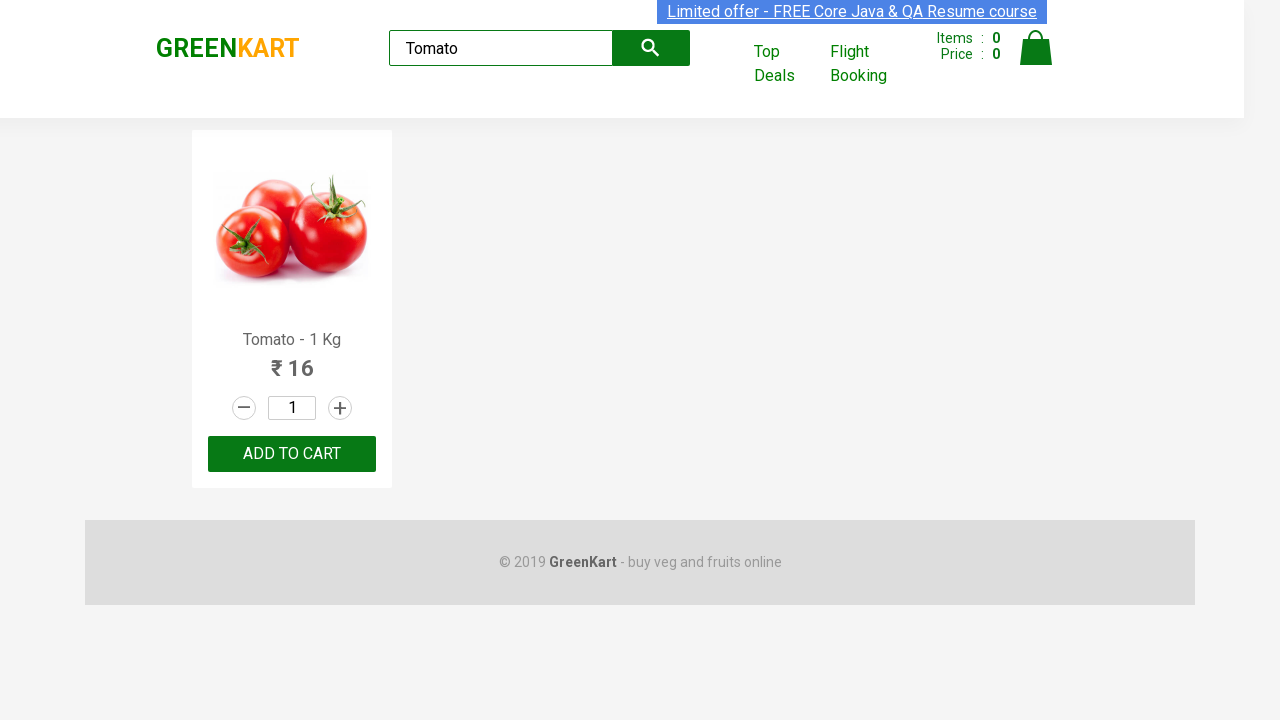

Clicked 'Top Deals' link to open new tab at (787, 64) on a:text('Top Deals')
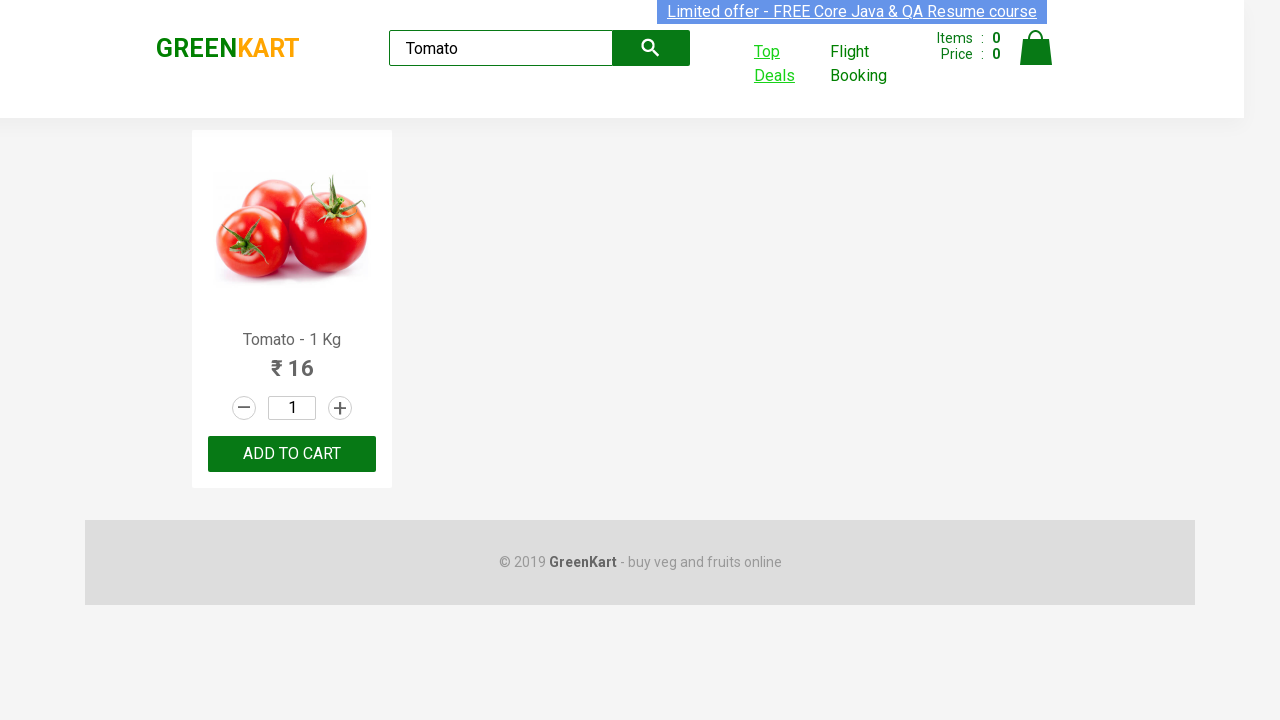

Switched to new tab with Top Deals page
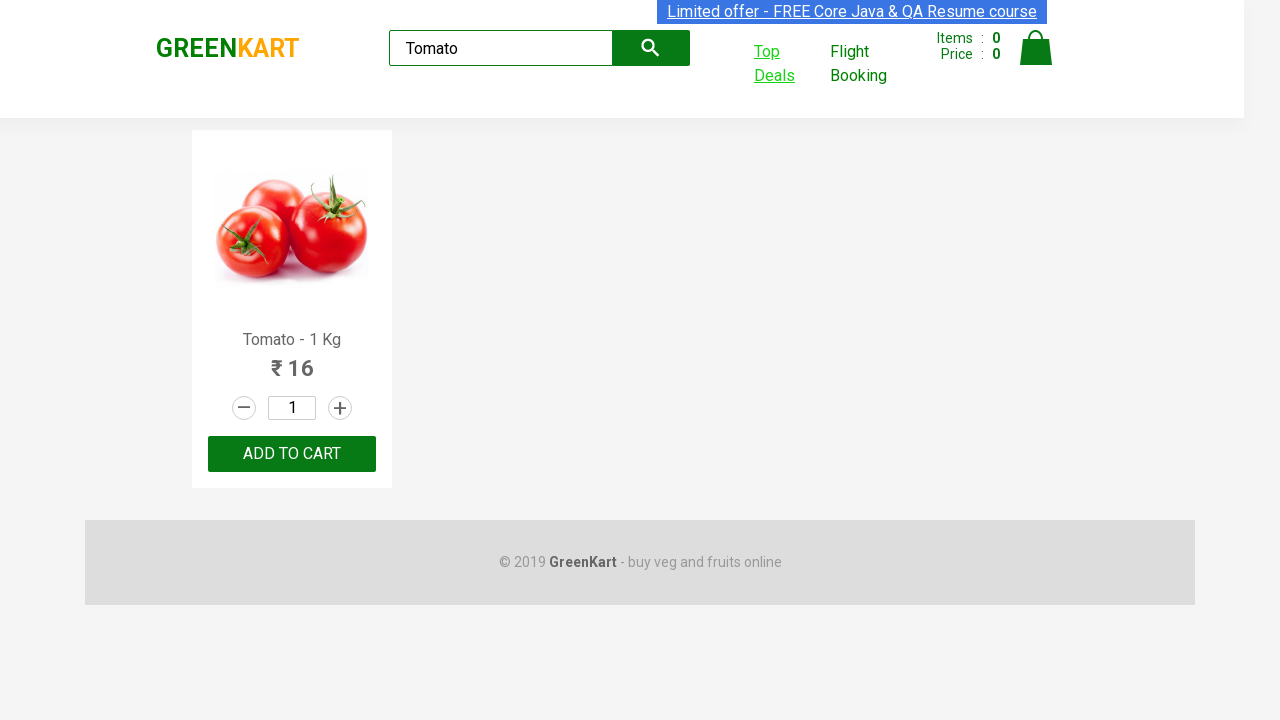

Waited for Top Deals page to fully load
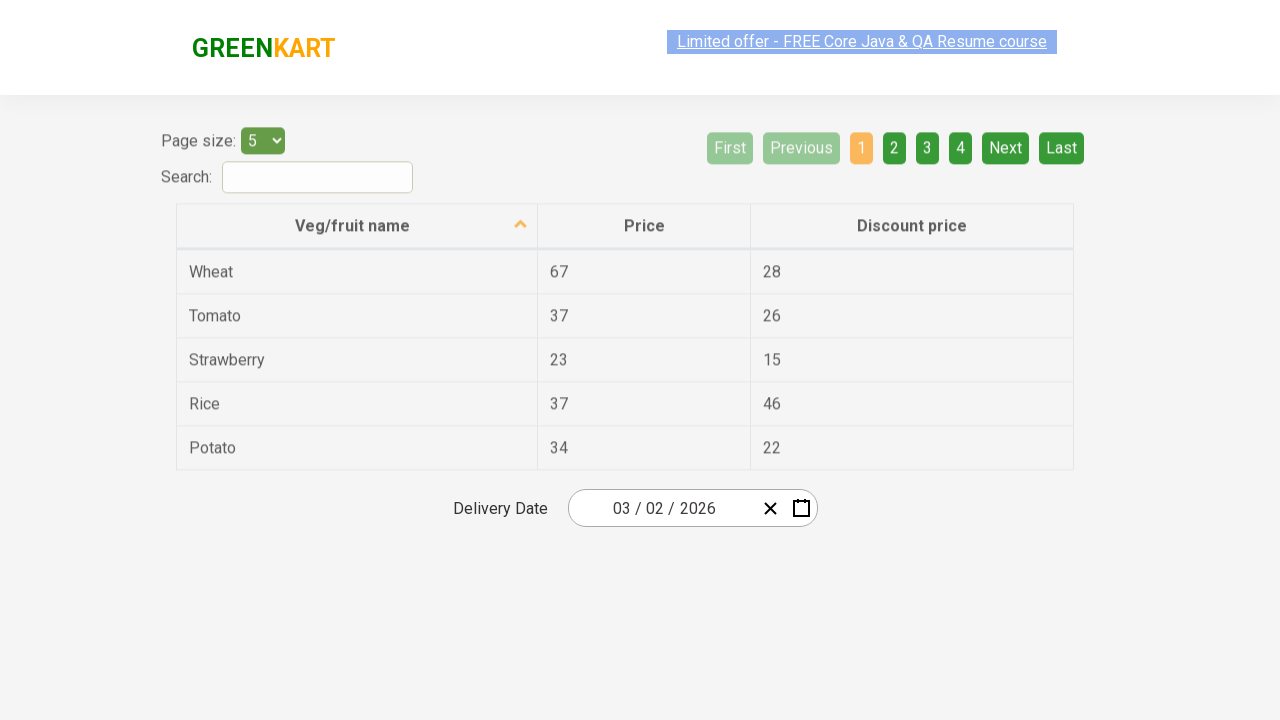

Filled search field in Top Deals page with 'Tomato' on #search-field
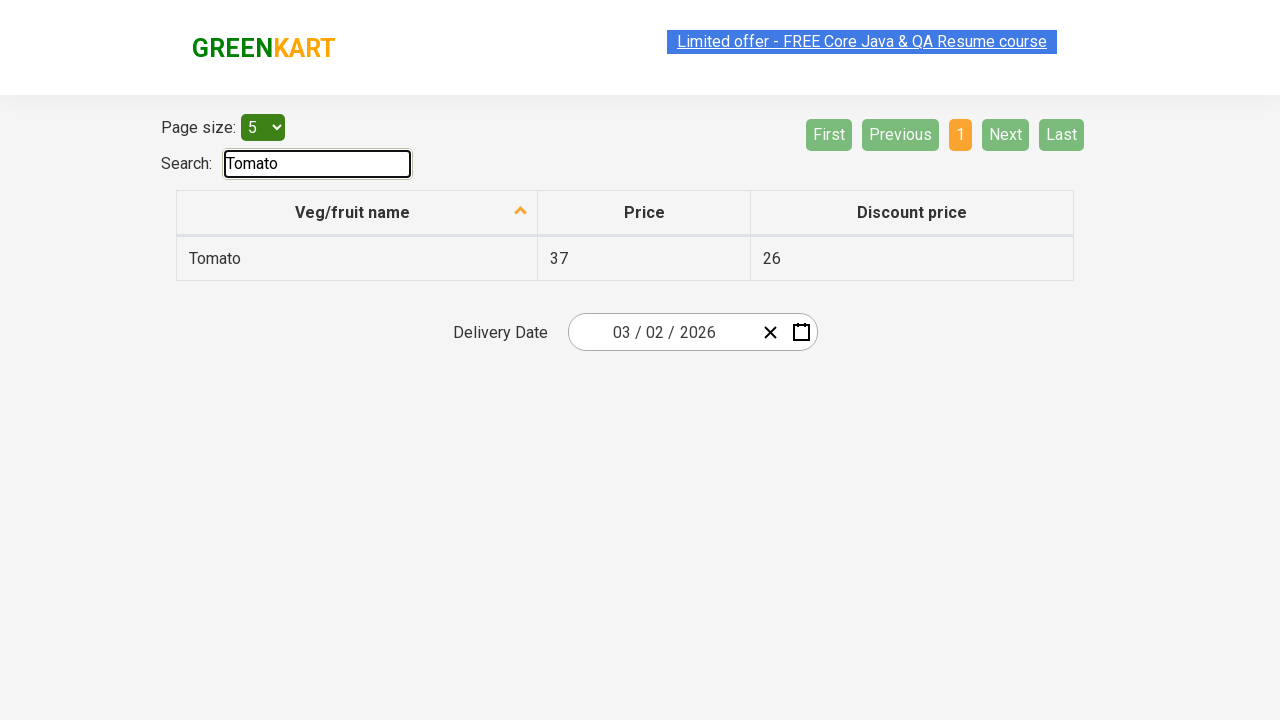

Top Deals search results loaded
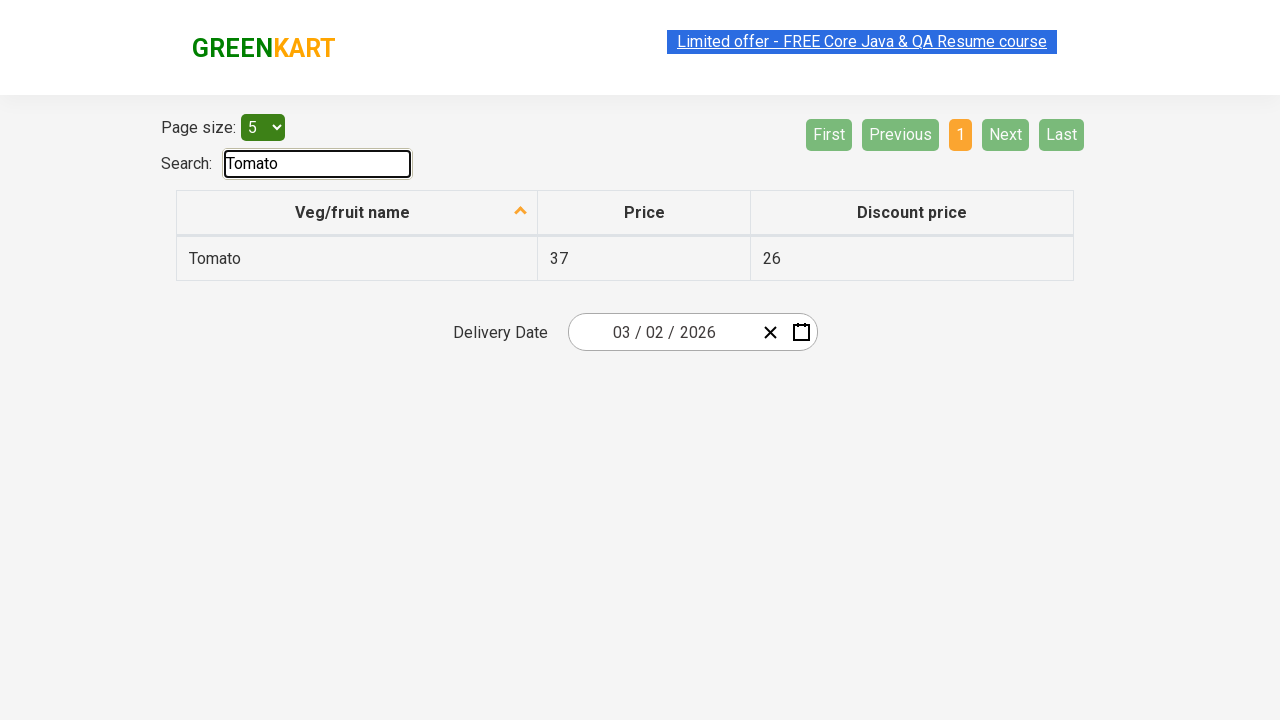

Extracted product name from Top Deals: Tomato
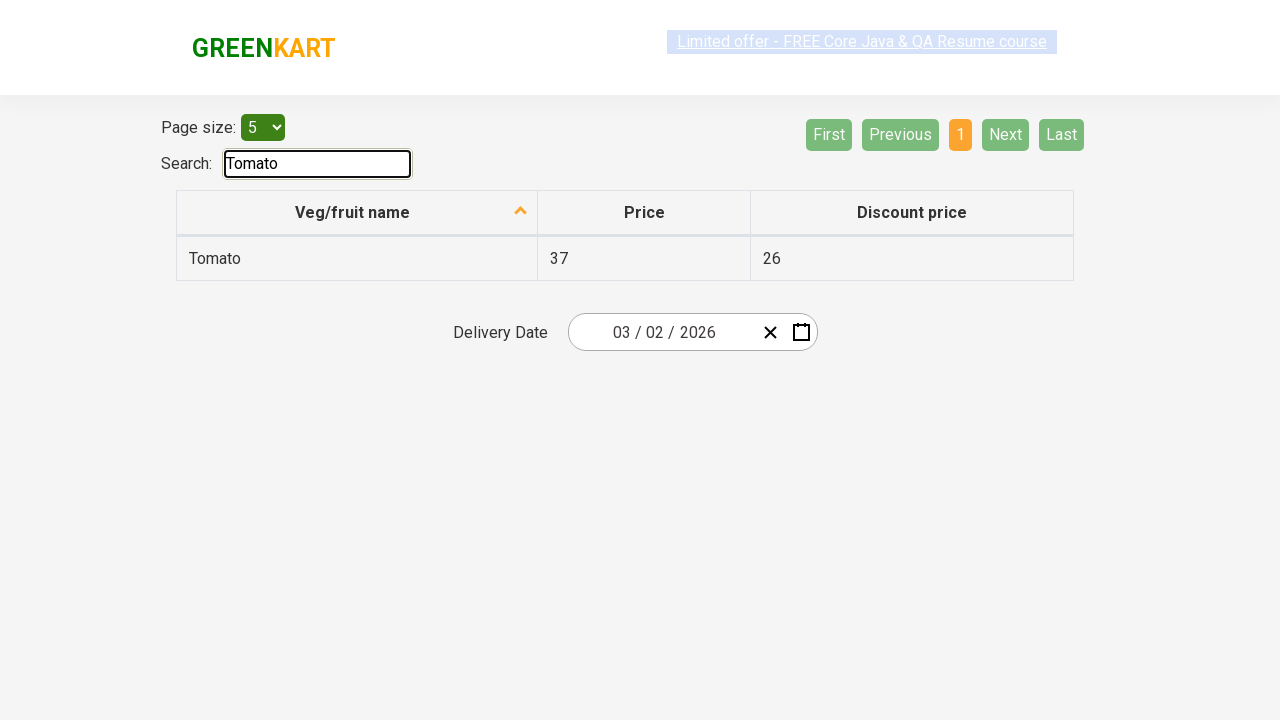

Assertion passed: product names match - 'Tomato' == 'Tomato'
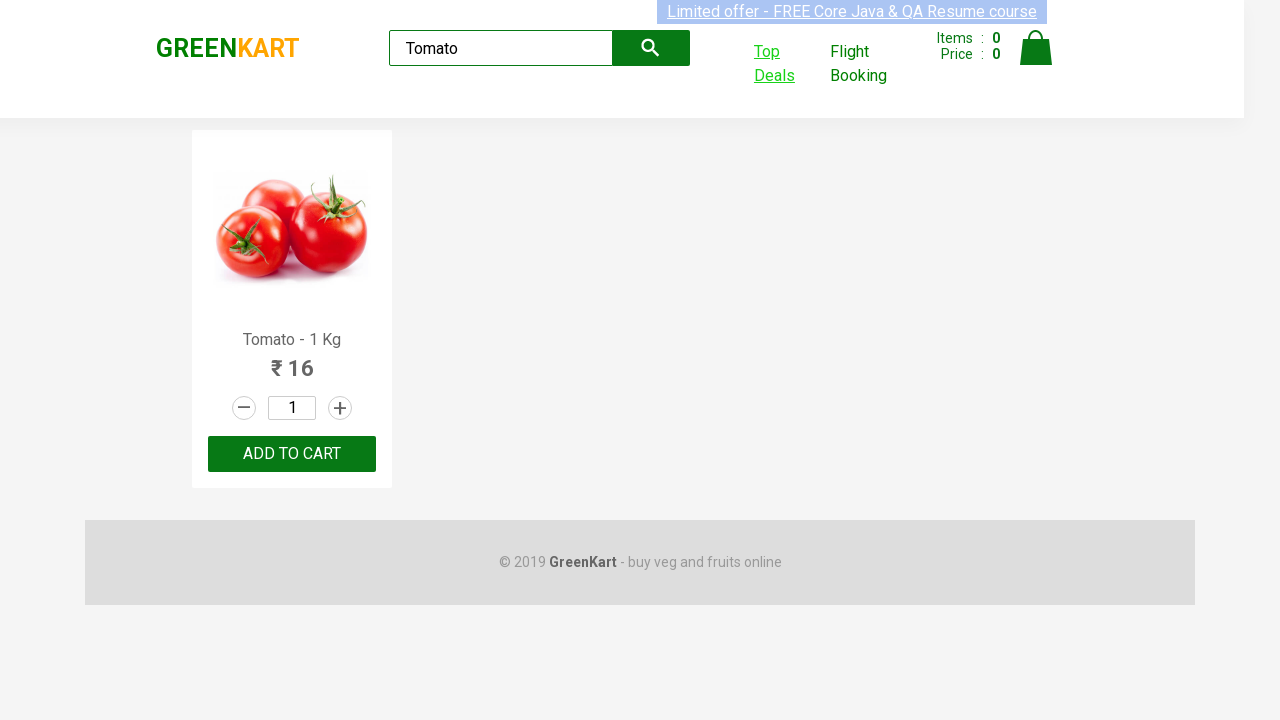

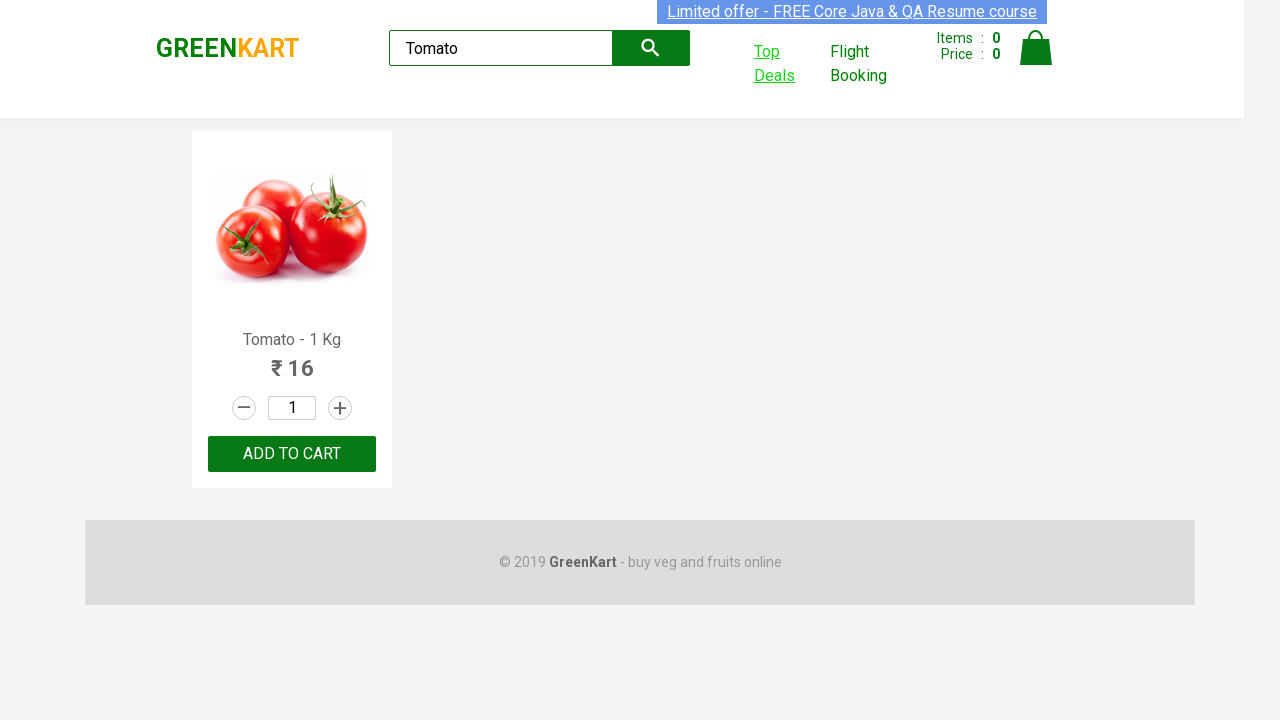